Tests mouse release action after click-and-hold and move-to-element operations

Starting URL: https://crossbrowsertesting.github.io/drag-and-drop

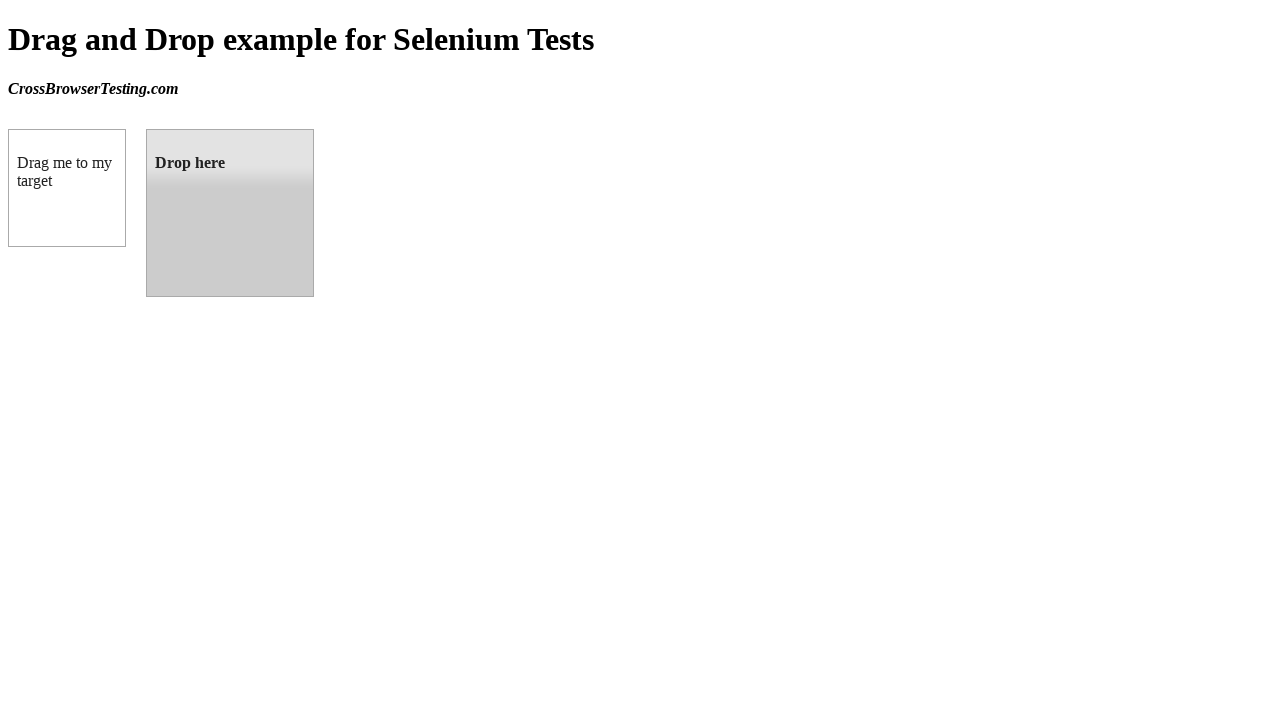

Located draggable source element (#draggable) and droppable target element (#droppable)
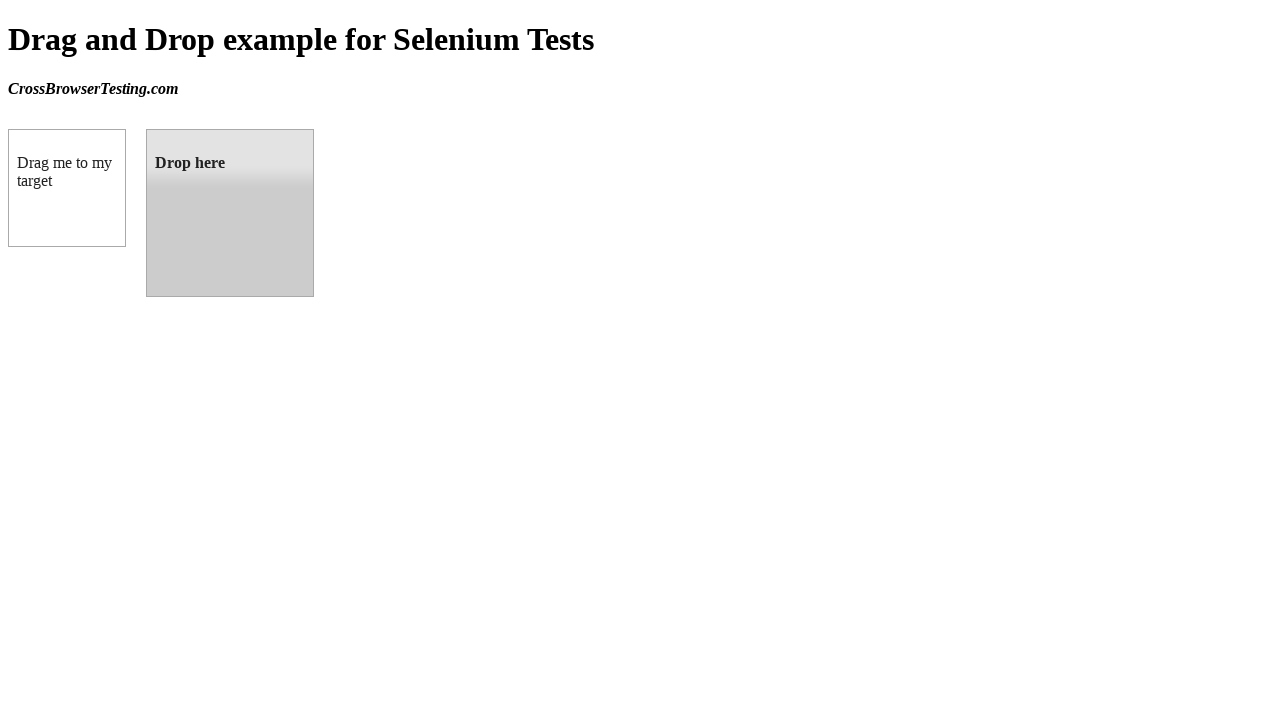

Retrieved bounding box and calculated center coordinates of source element
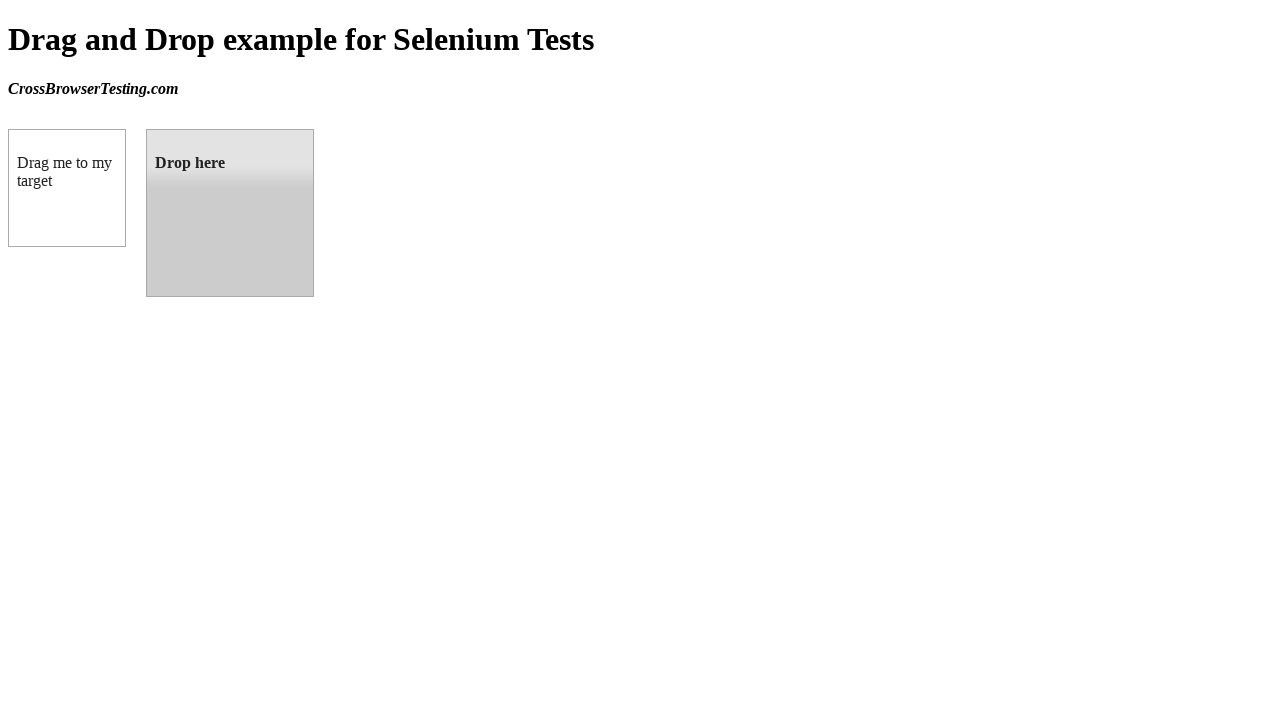

Retrieved bounding box and calculated center coordinates of target element
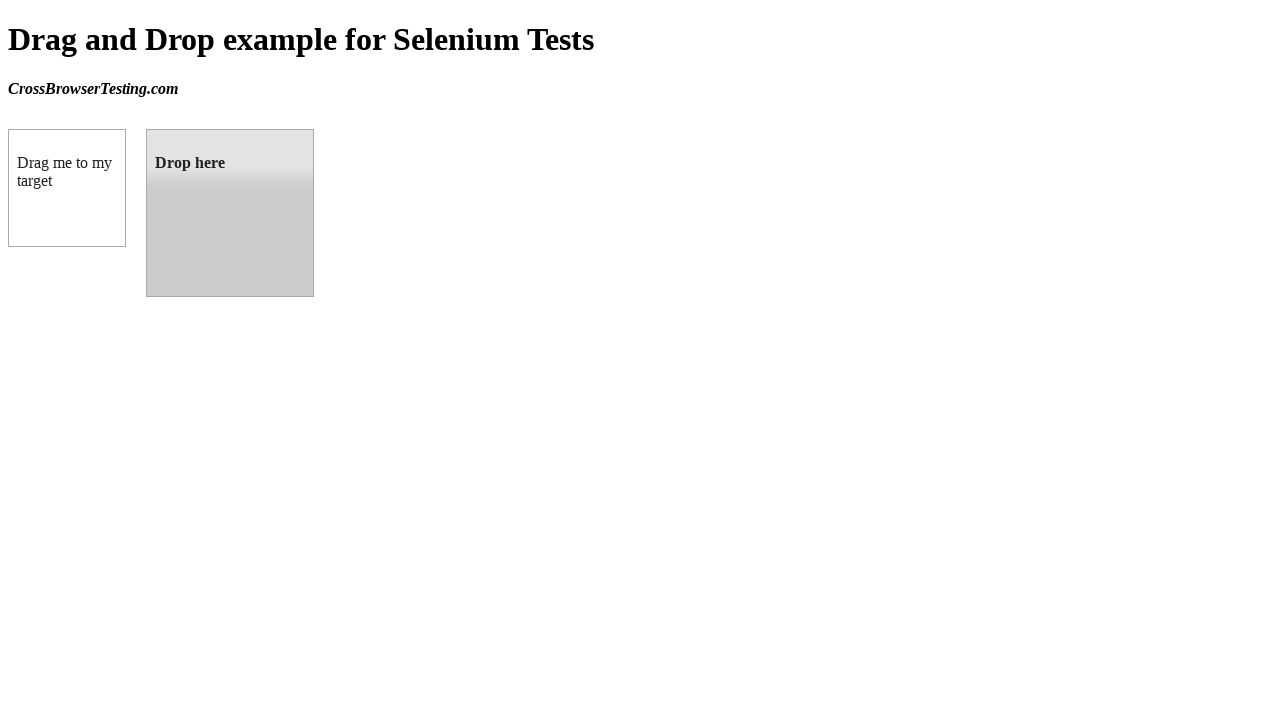

Moved mouse to source element center position at (67, 188)
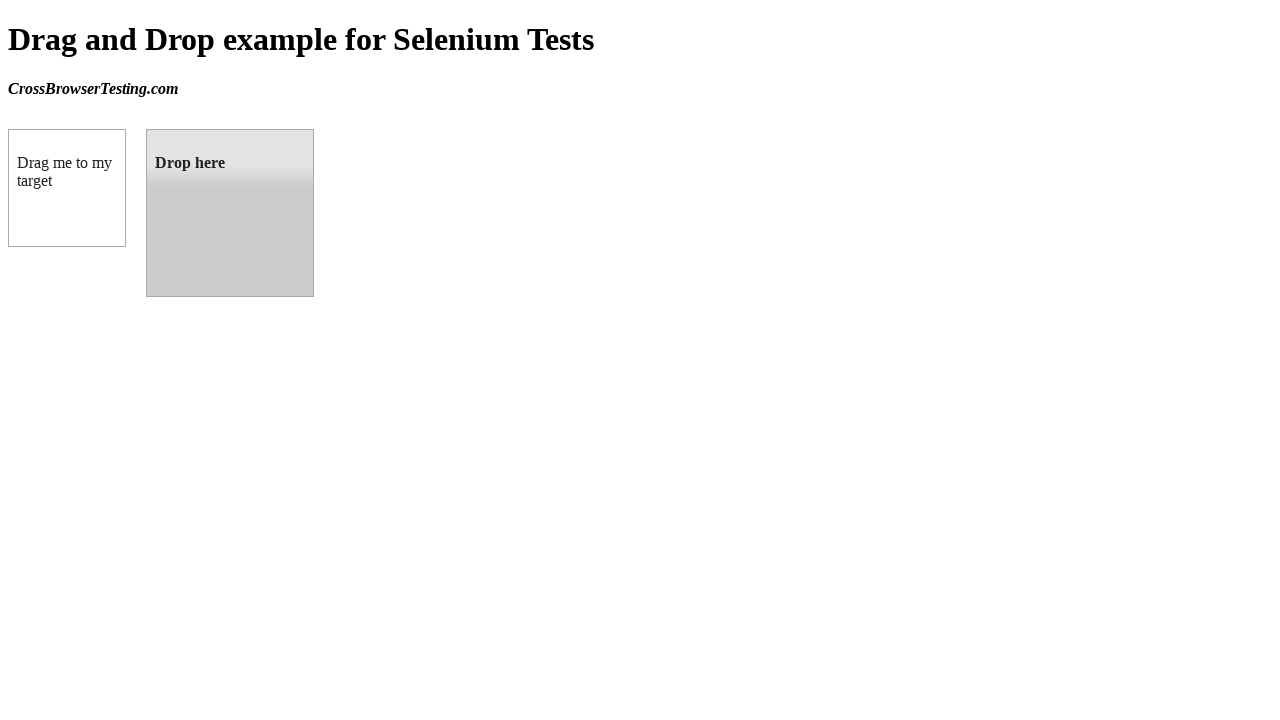

Performed mouse down (click and hold) on source element at (67, 188)
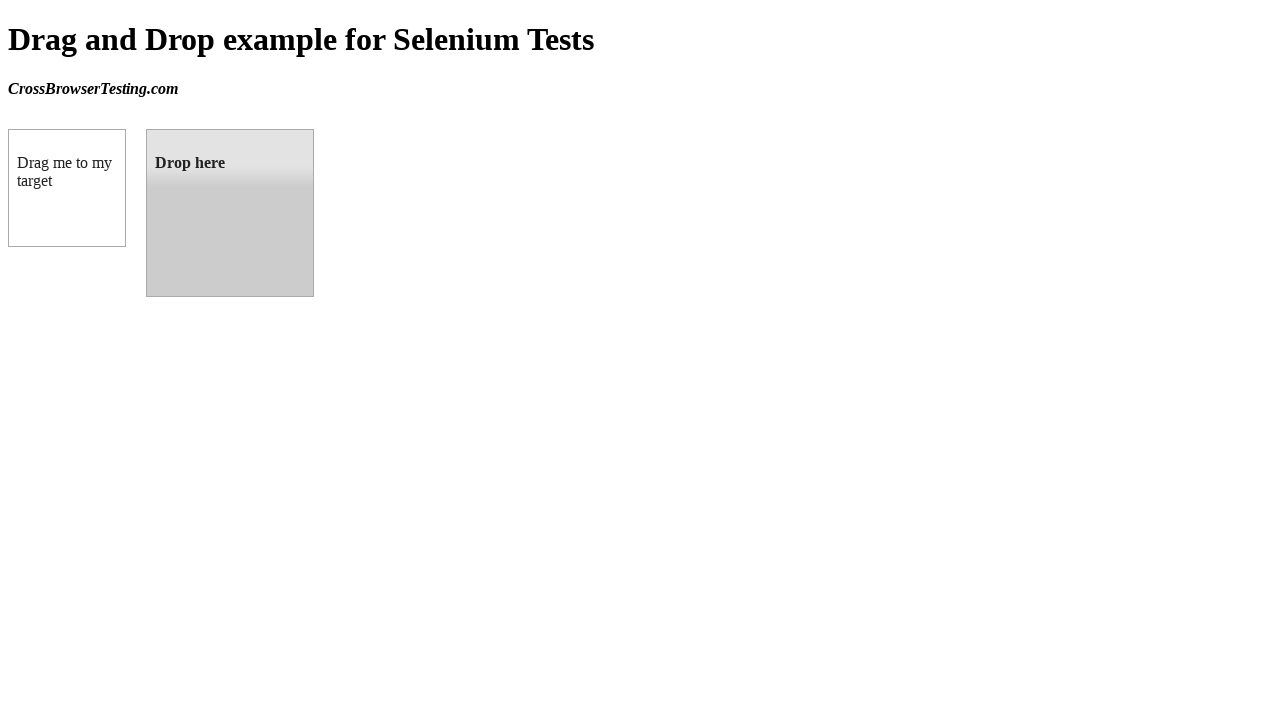

Moved mouse from source to target element while holding button down at (230, 213)
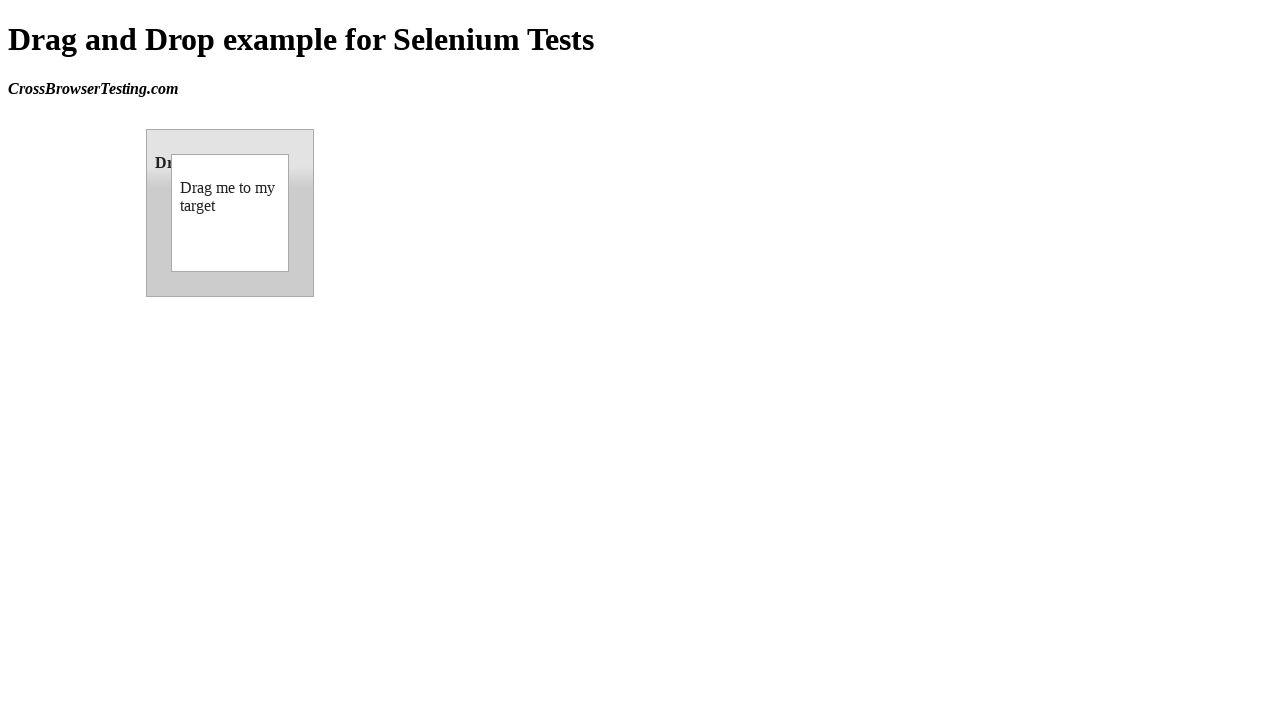

Released mouse button to complete drag-and-drop operation at (230, 213)
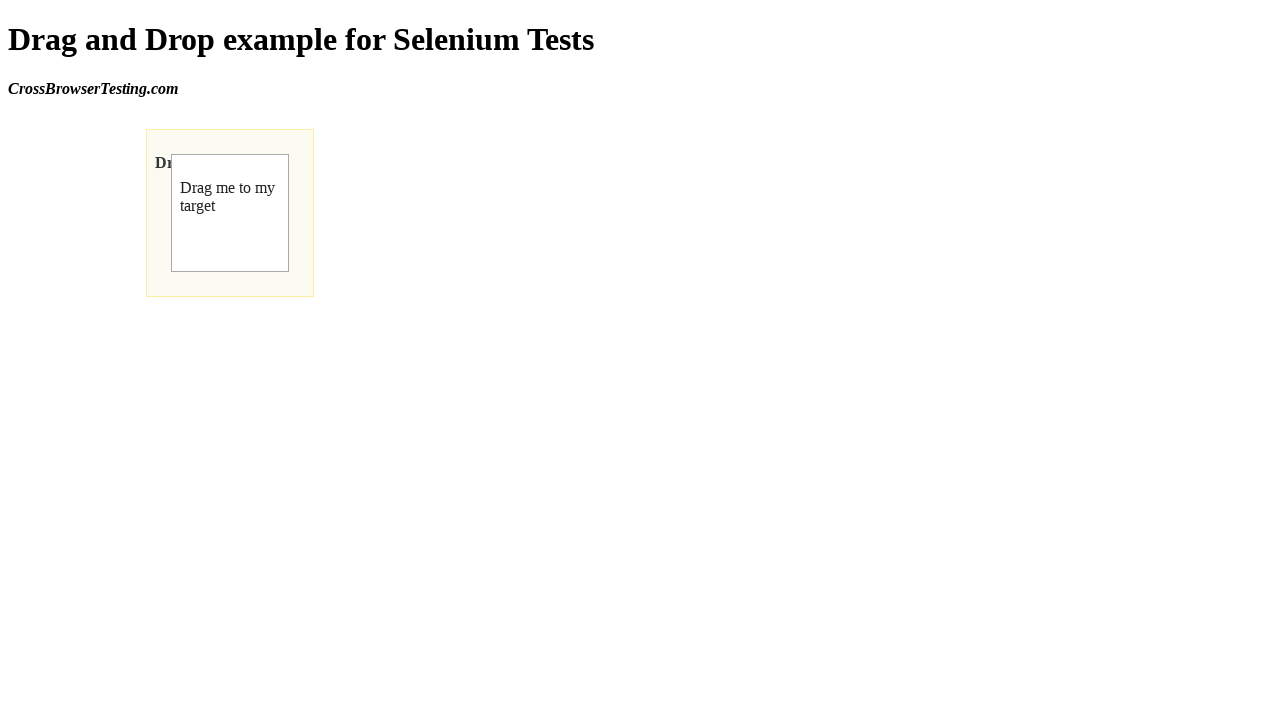

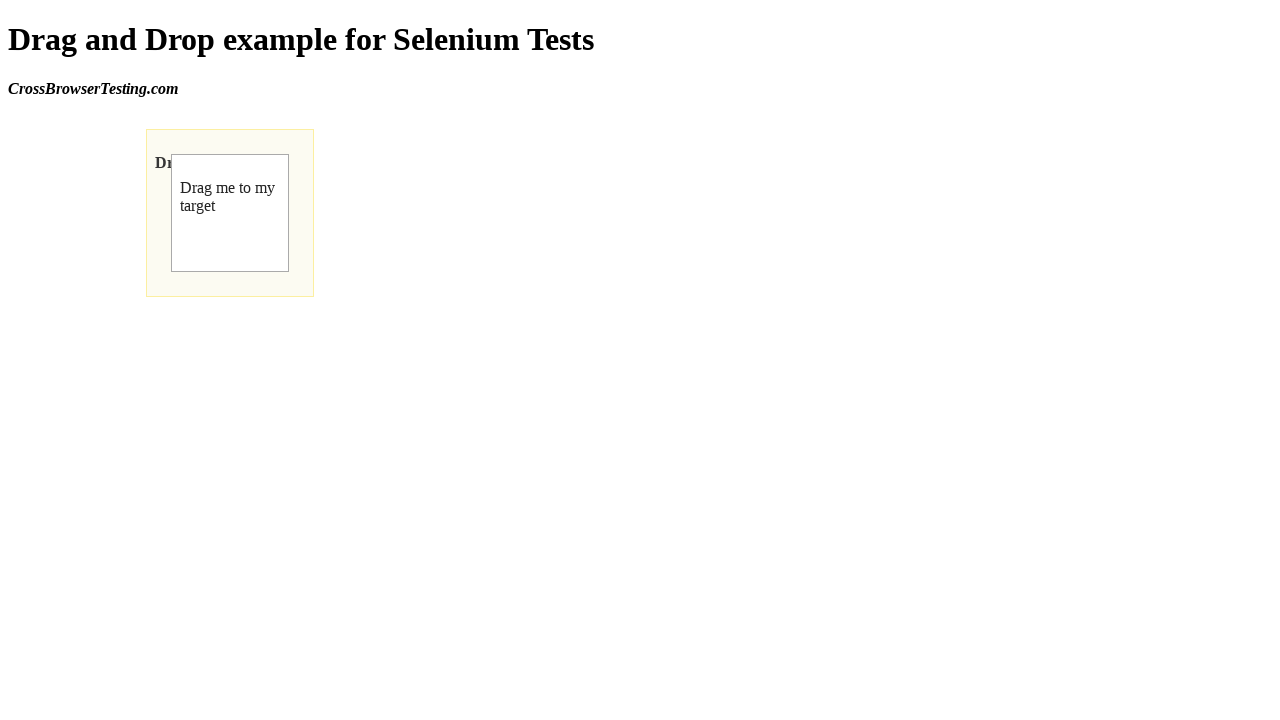